Automates an arithmetic practice game by clicking start, reading math problems displayed on the page, calculating answers, and submitting them via the answer input field.

Starting URL: https://arithmetic.zetamac.com/

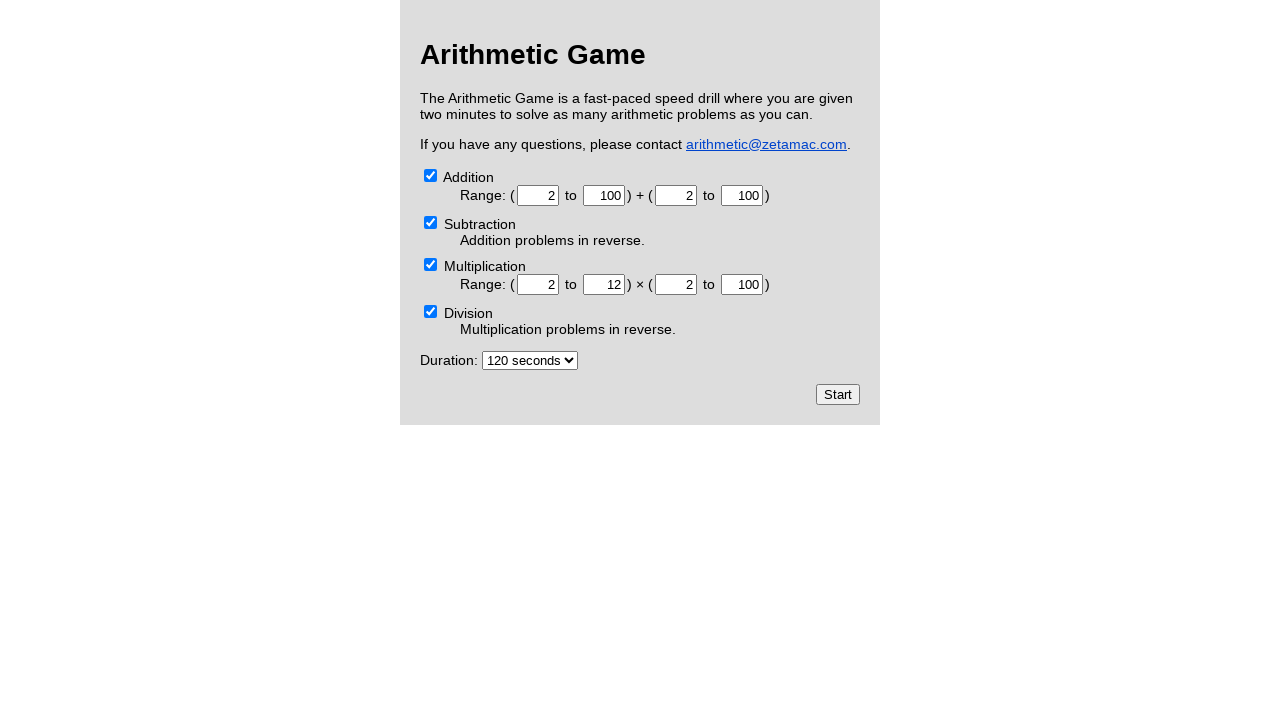

Waited for start button to load on arithmetic game page
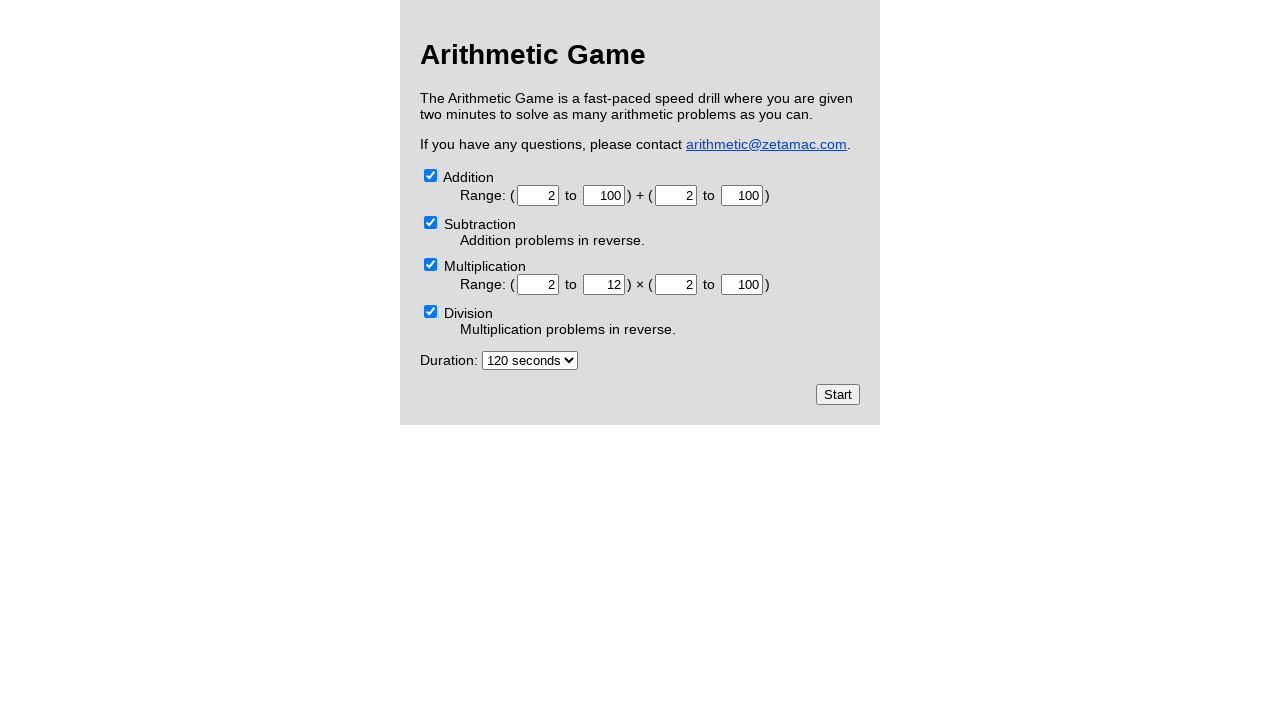

Clicked the start button to begin the game at (838, 394) on xpath=//*[@id="welcome"]/form/input
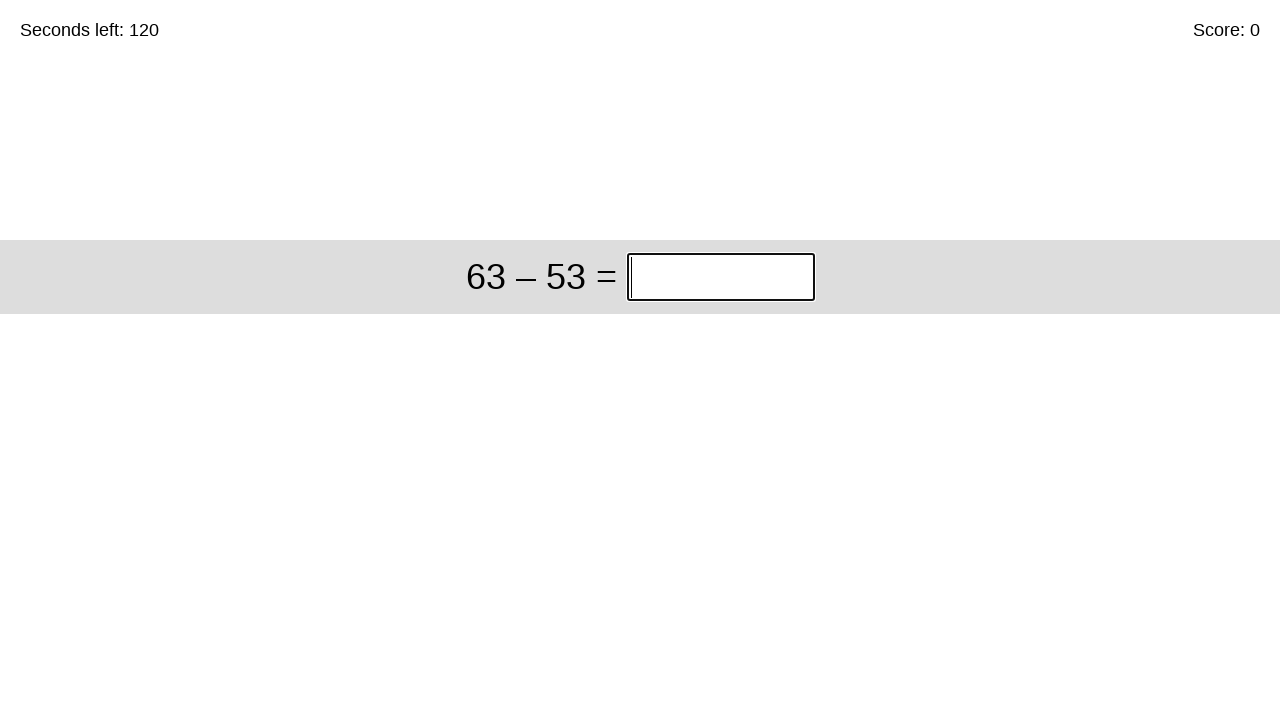

Game started and first problem appeared
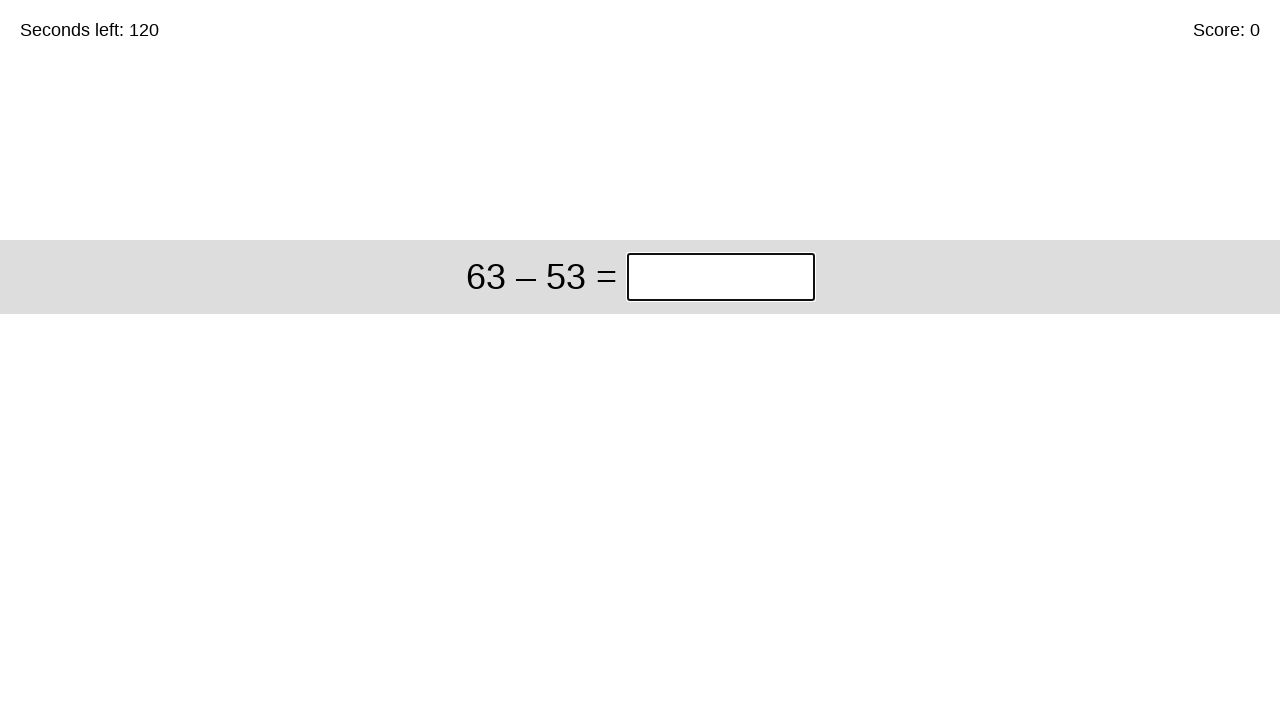

Retrieved arithmetic problem text: '63 – 53'
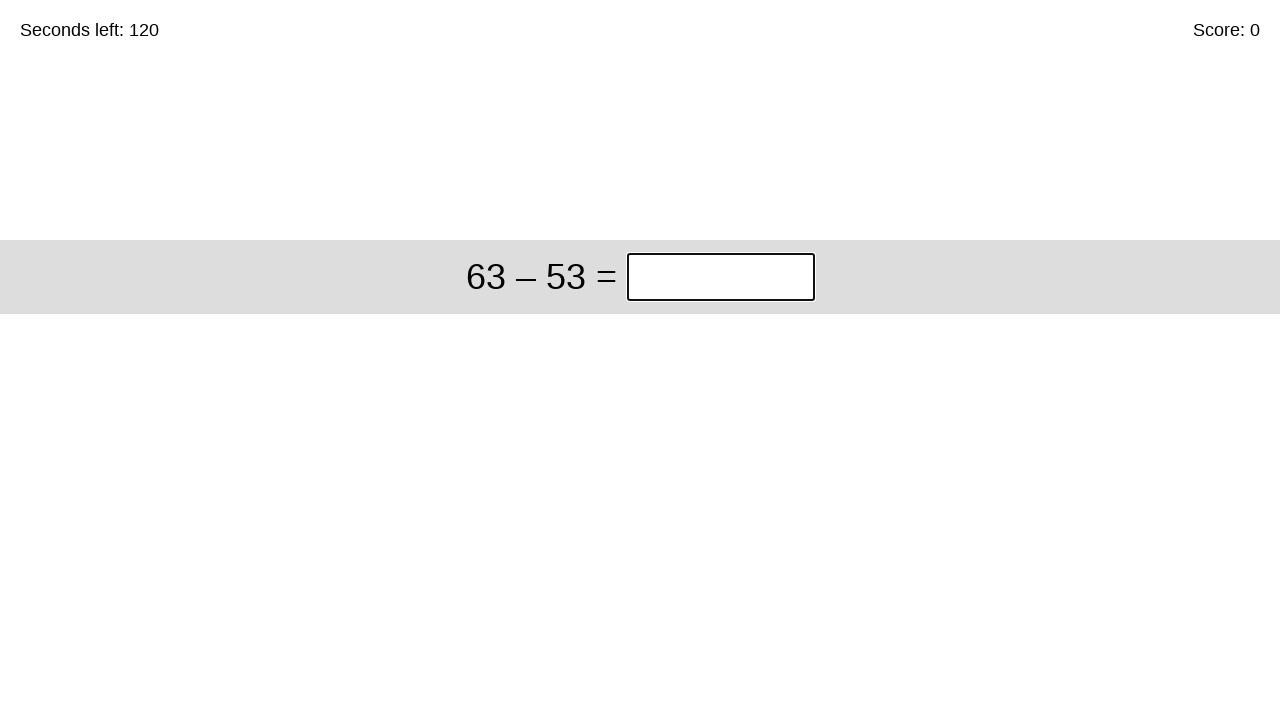

Converted problem to Python syntax: '63 - 53'
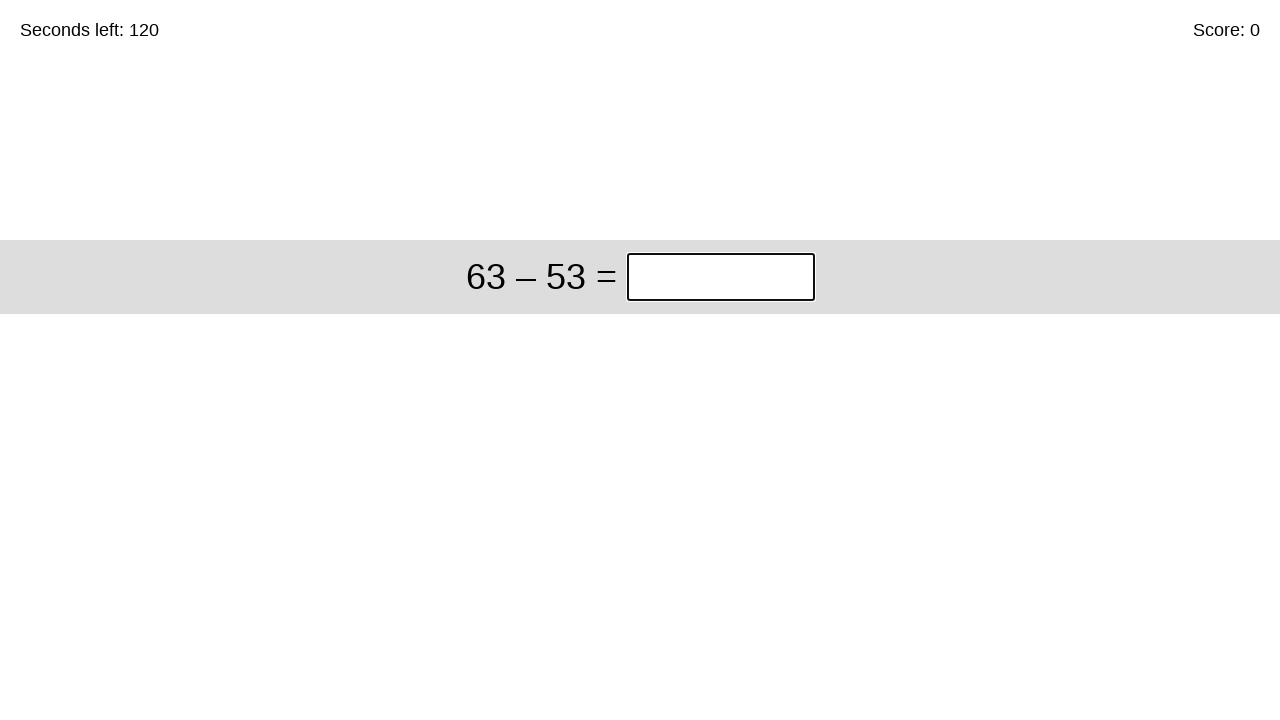

Calculated answer: 10
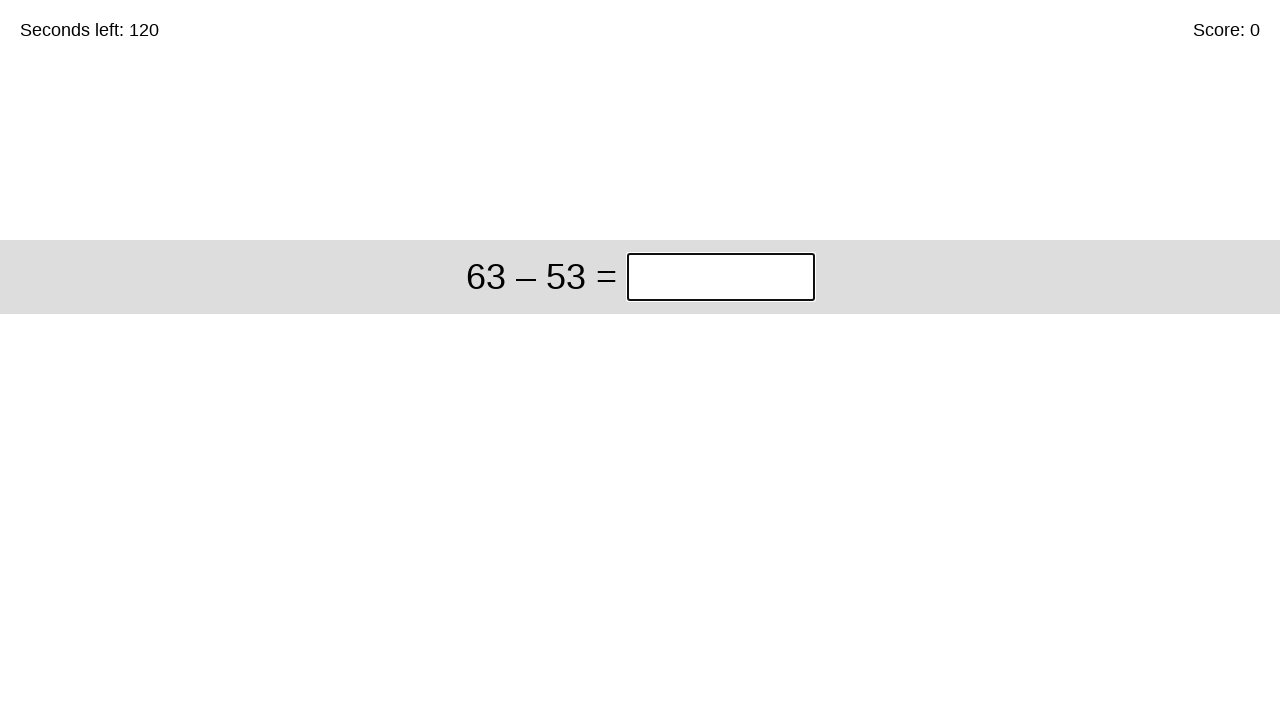

Submitted answer '10' to the answer field on .answer
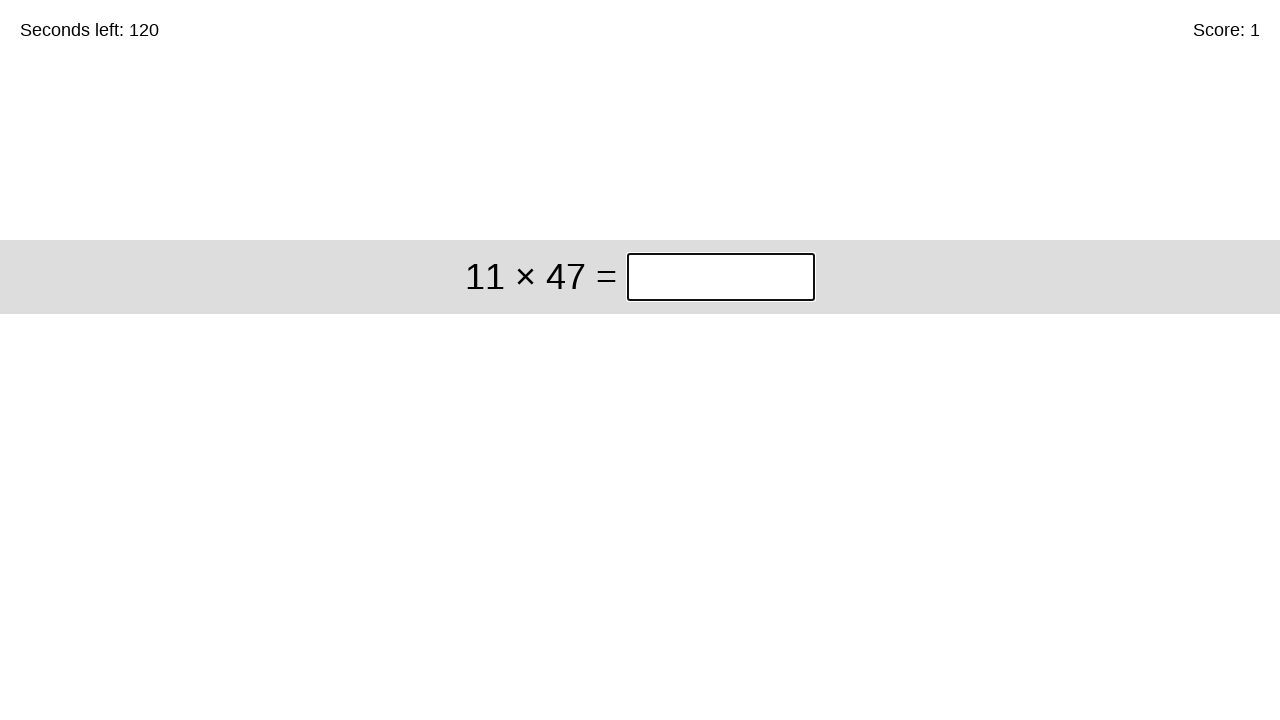

Waited 500ms for next problem to load
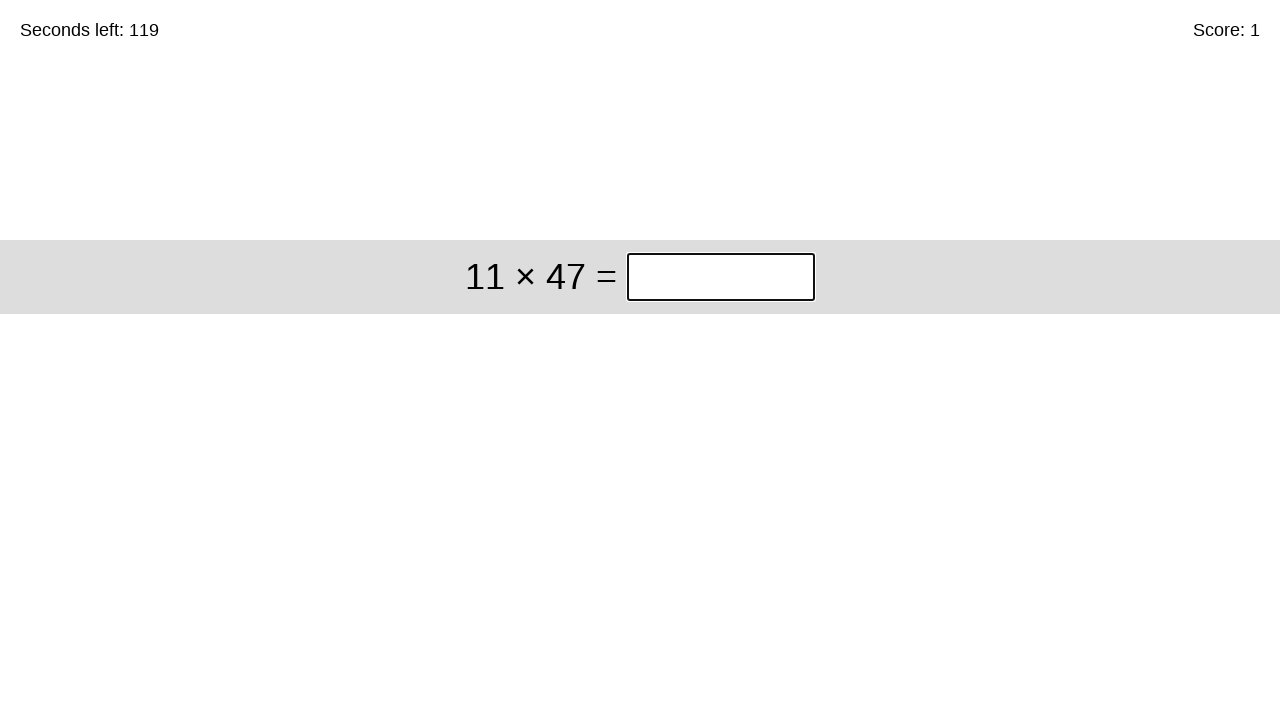

Retrieved arithmetic problem text: '11 × 47'
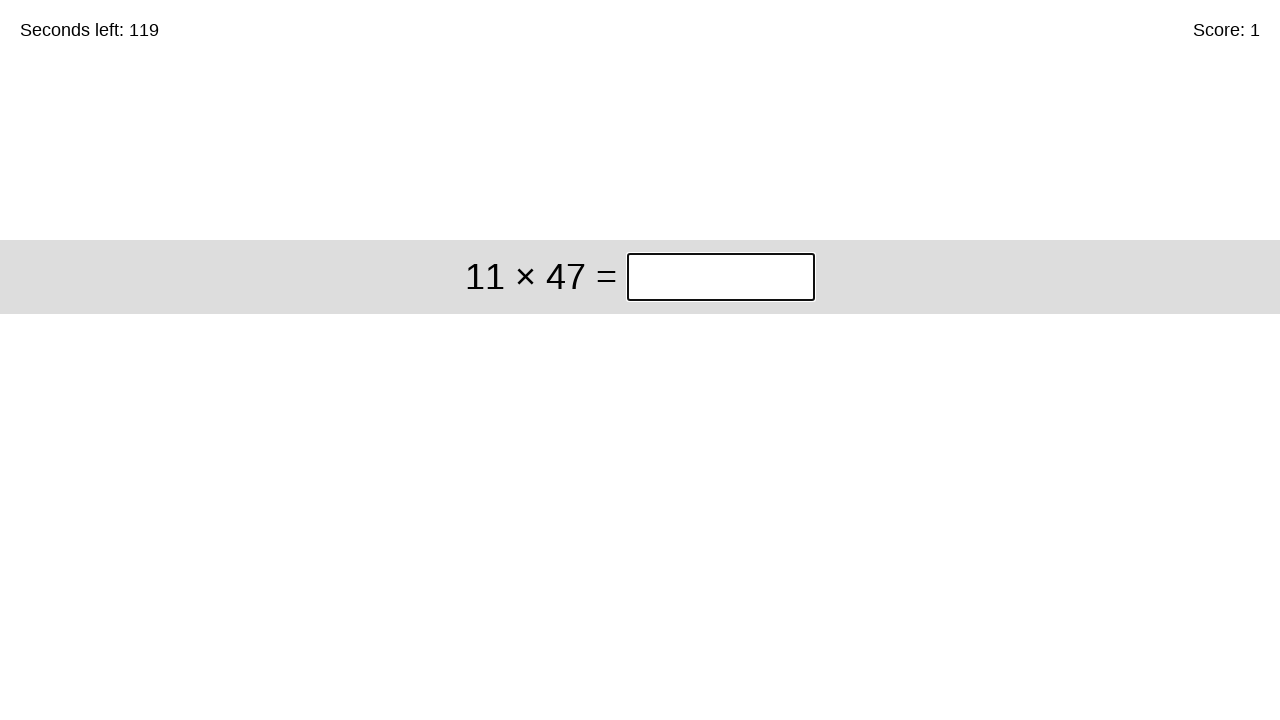

Converted problem to Python syntax: '11 * 47'
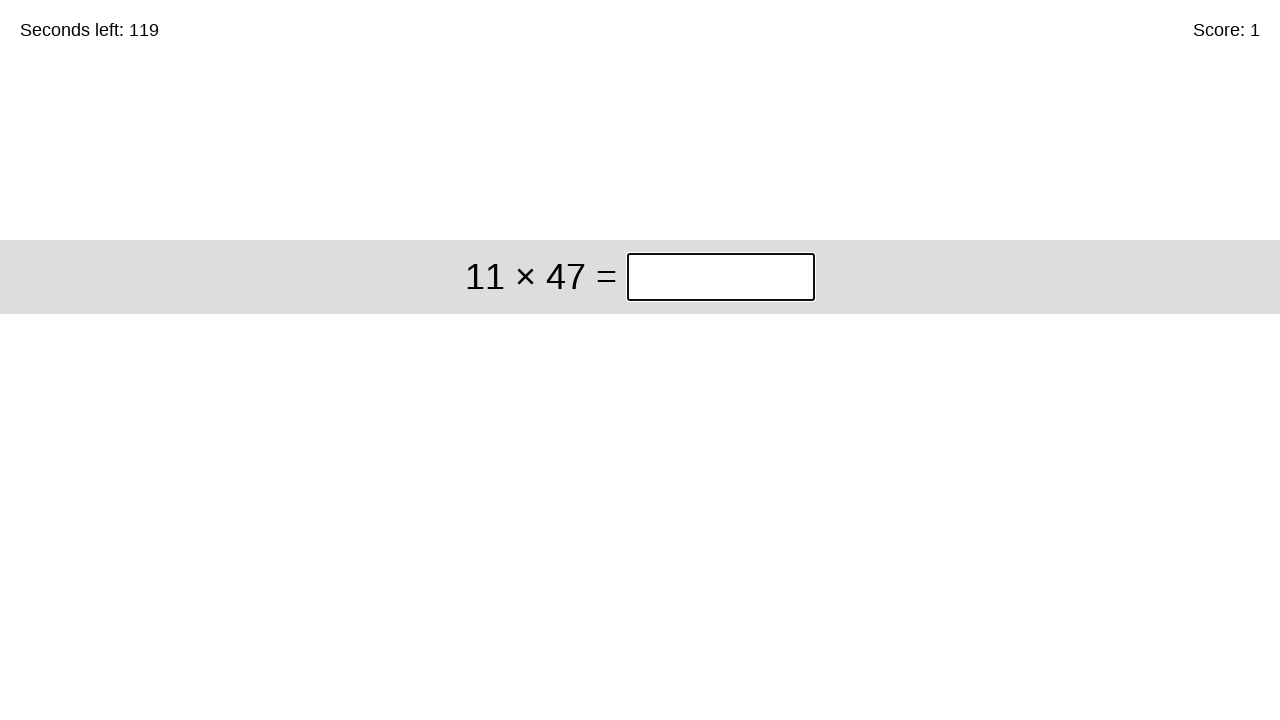

Calculated answer: 517
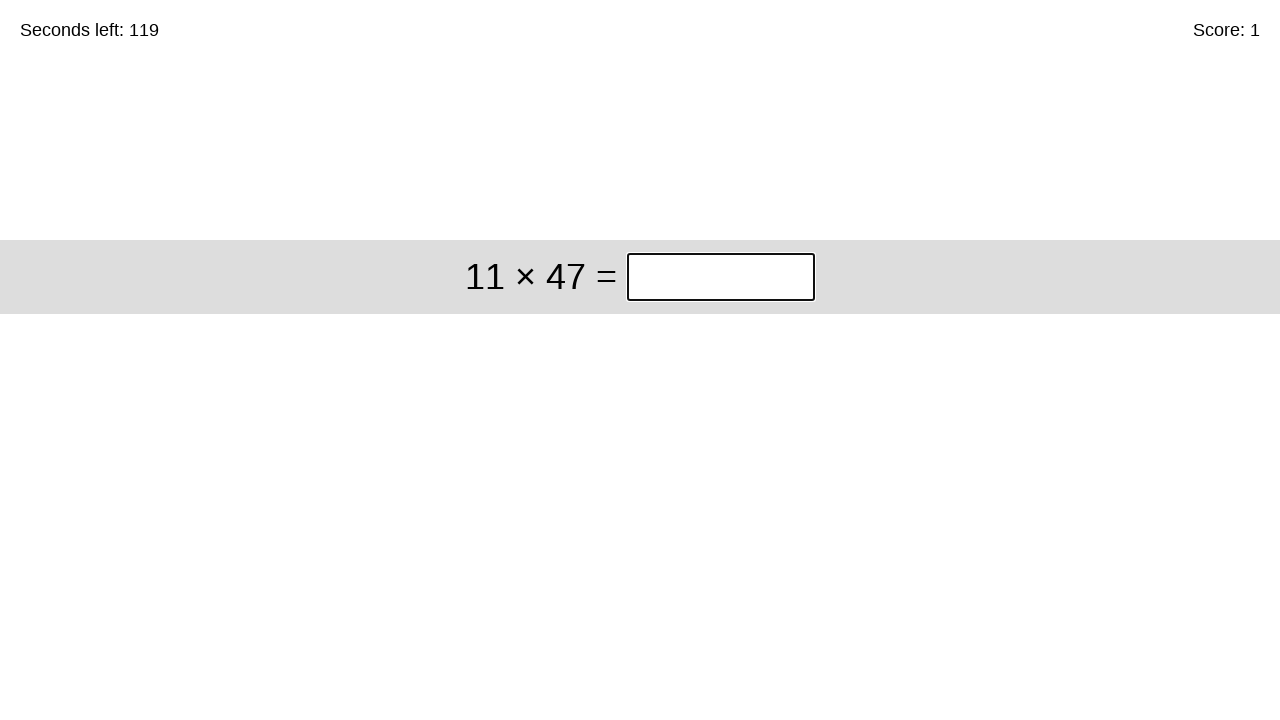

Submitted answer '517' to the answer field on .answer
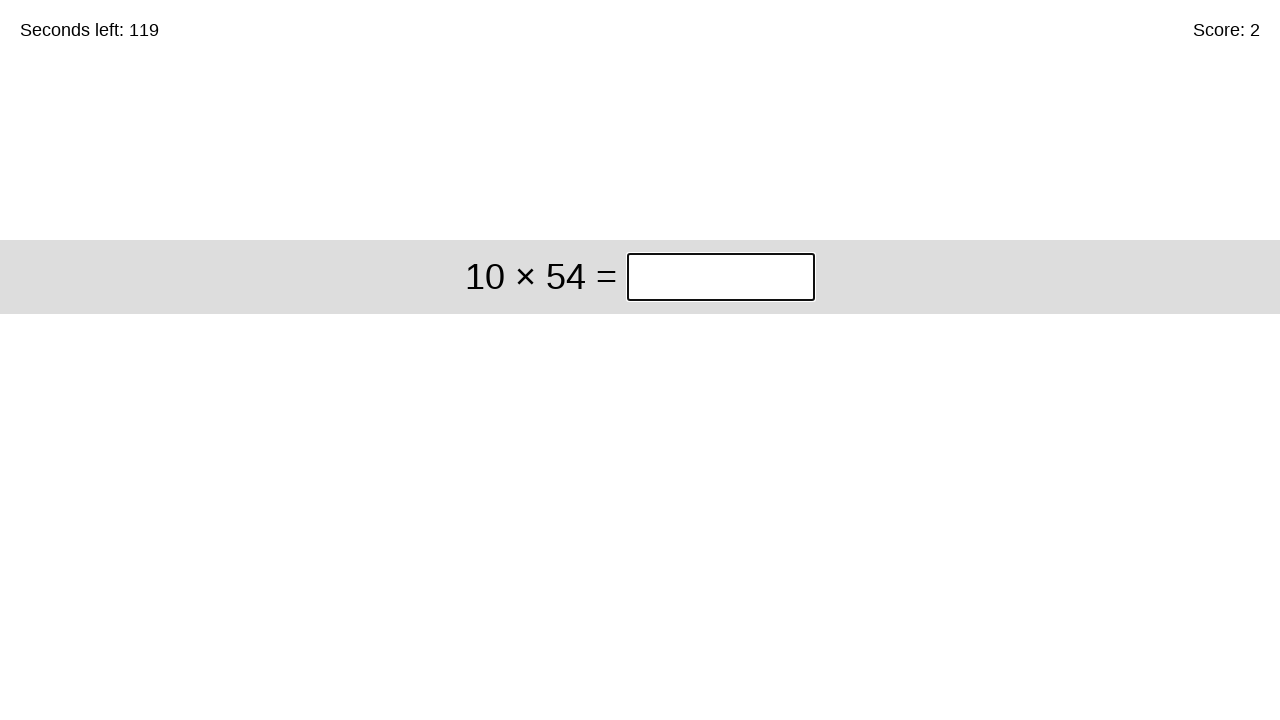

Waited 500ms for next problem to load
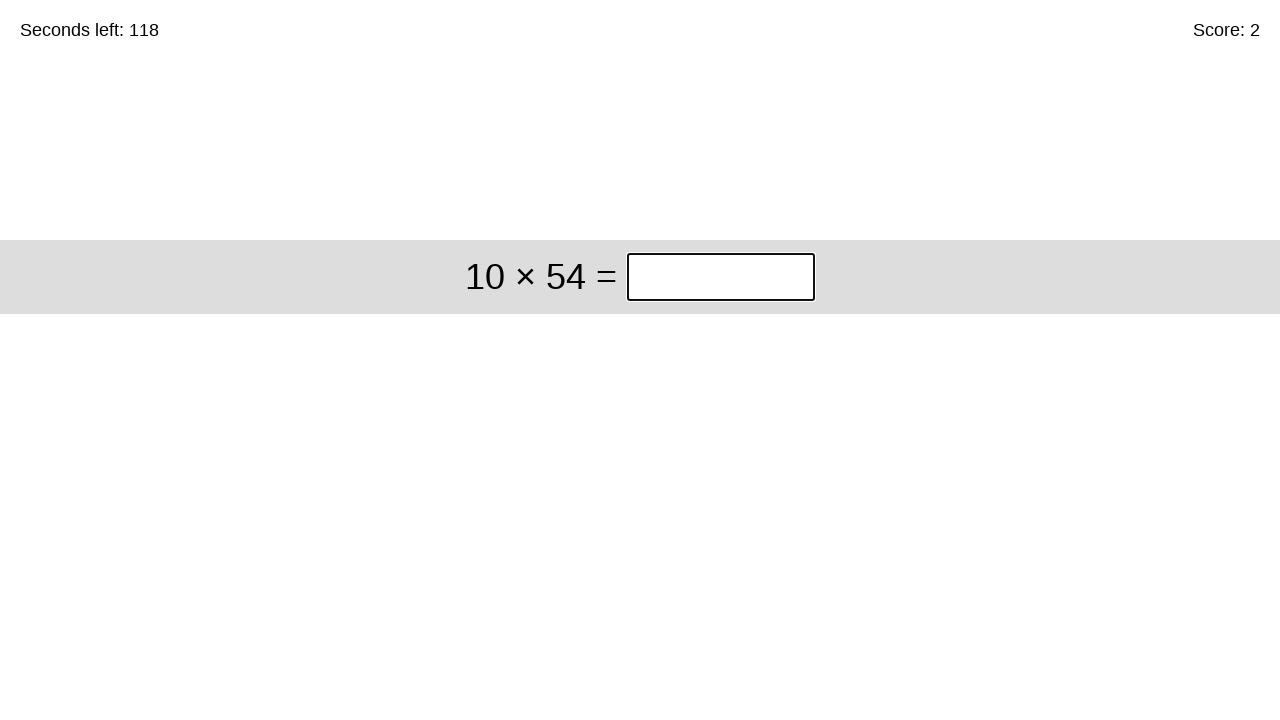

Retrieved arithmetic problem text: '10 × 54'
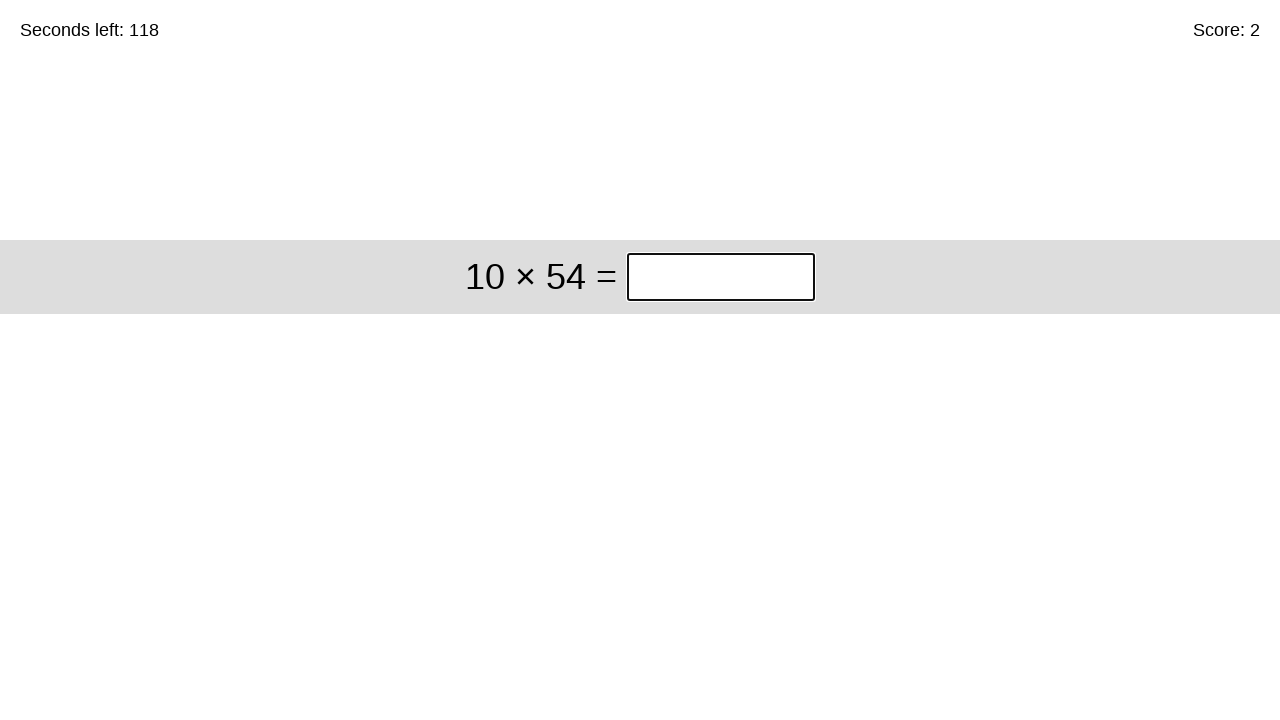

Converted problem to Python syntax: '10 * 54'
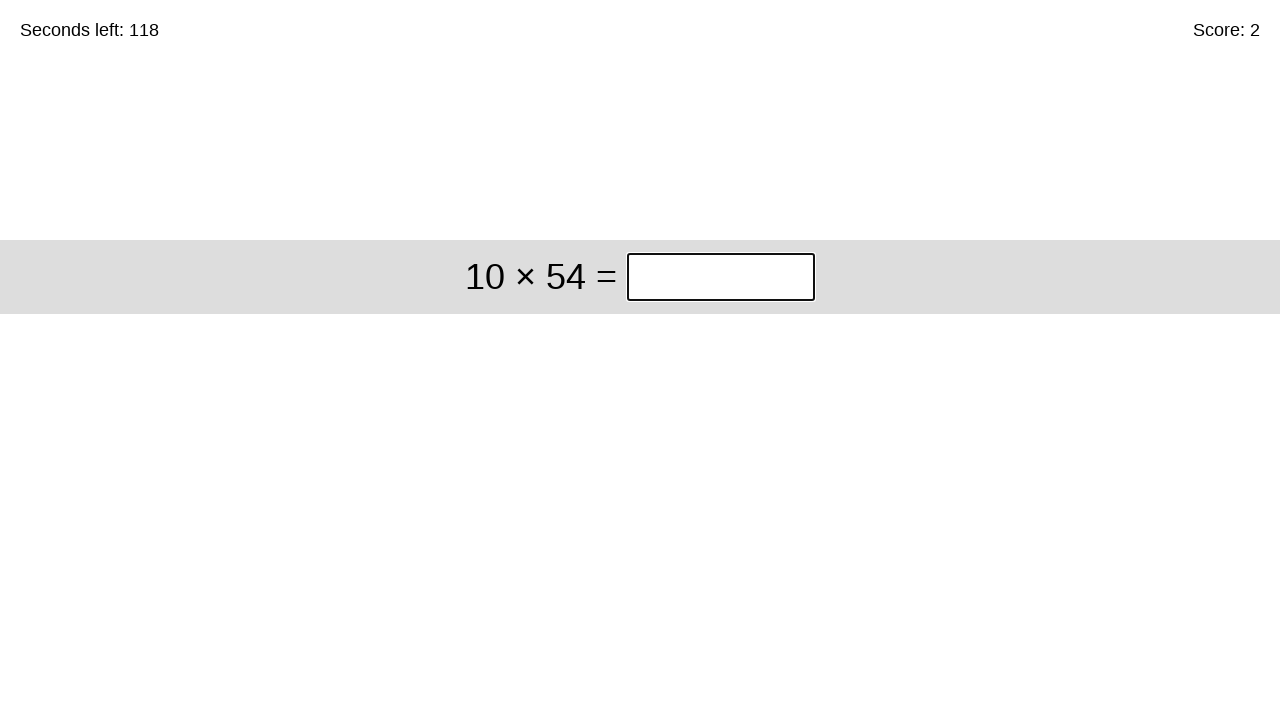

Calculated answer: 540
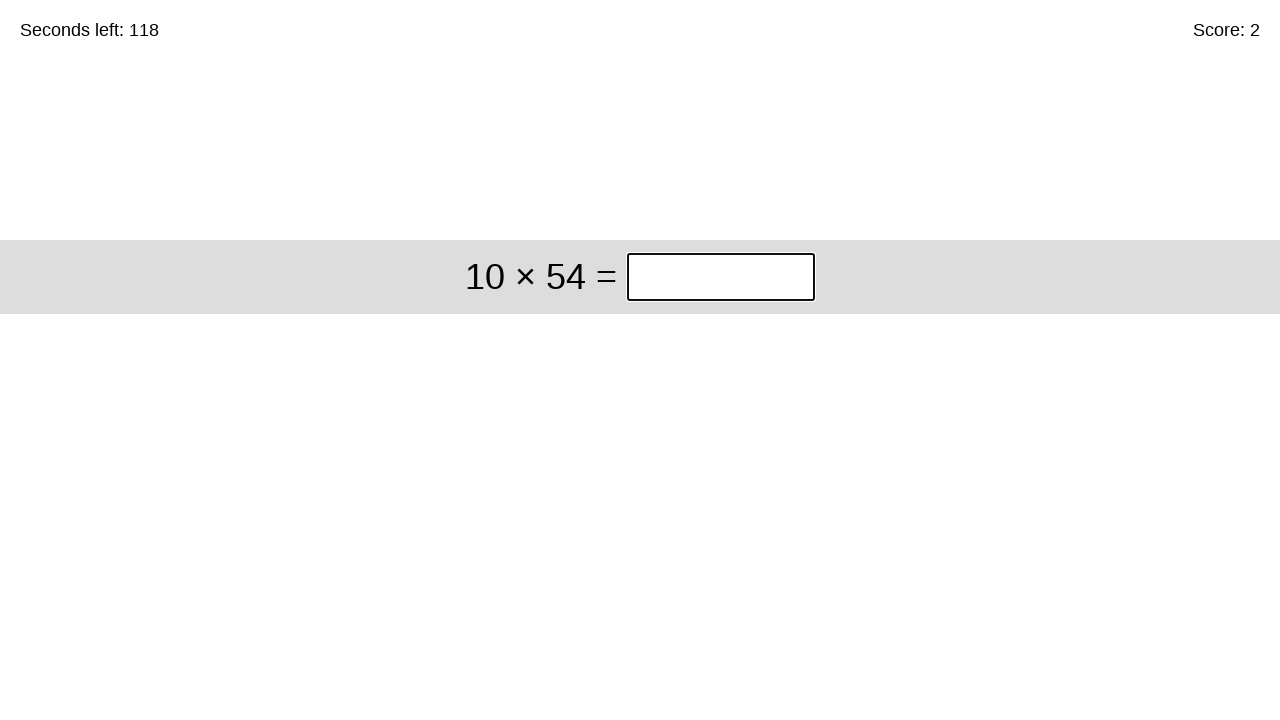

Submitted answer '540' to the answer field on .answer
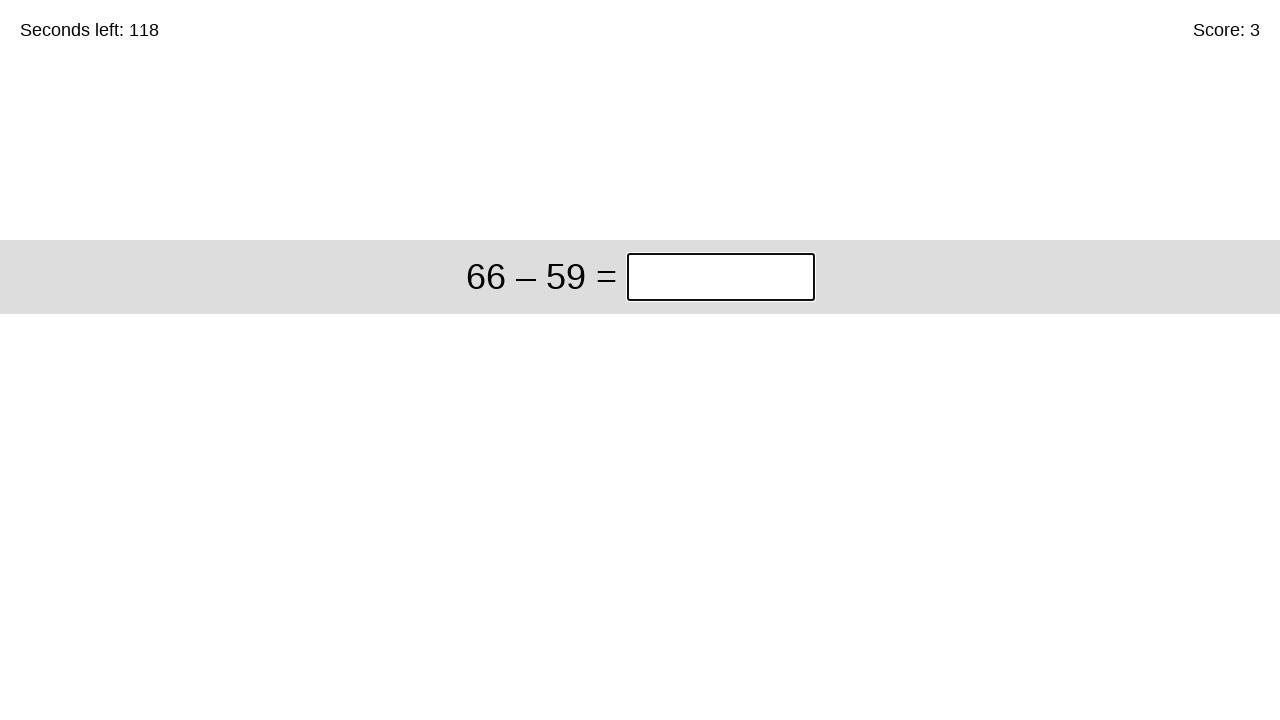

Waited 500ms for next problem to load
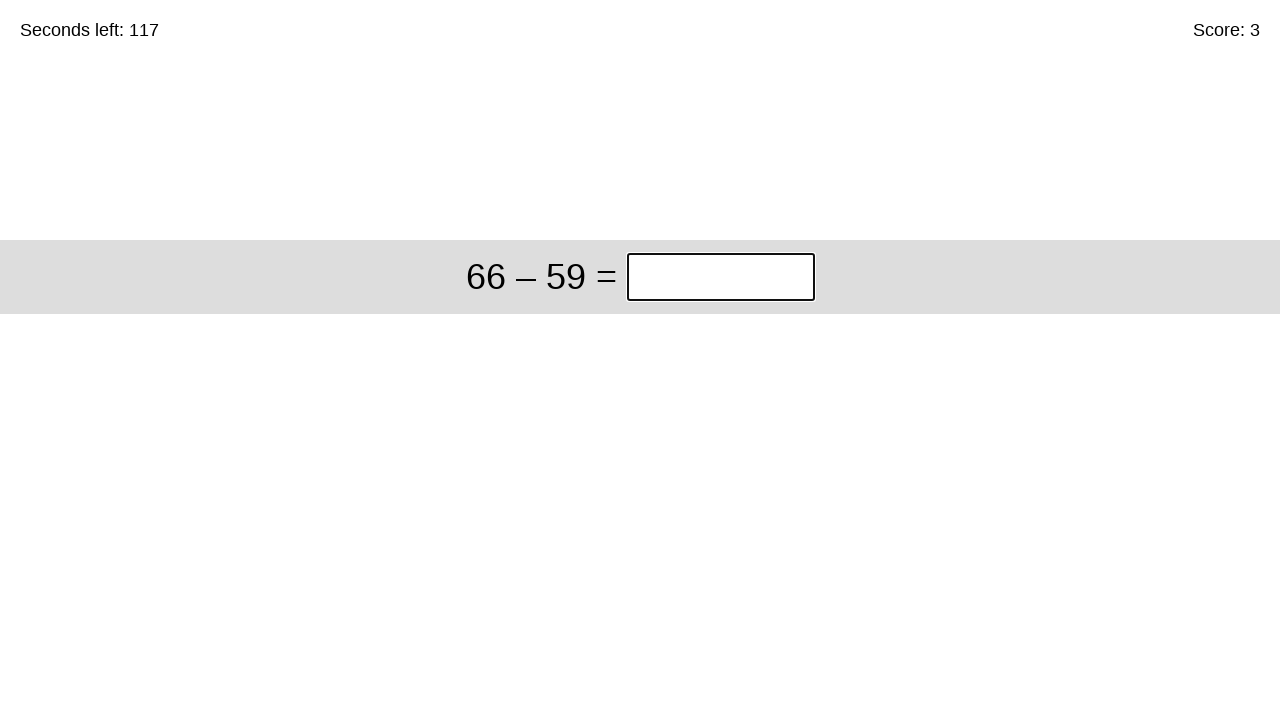

Retrieved arithmetic problem text: '66 – 59'
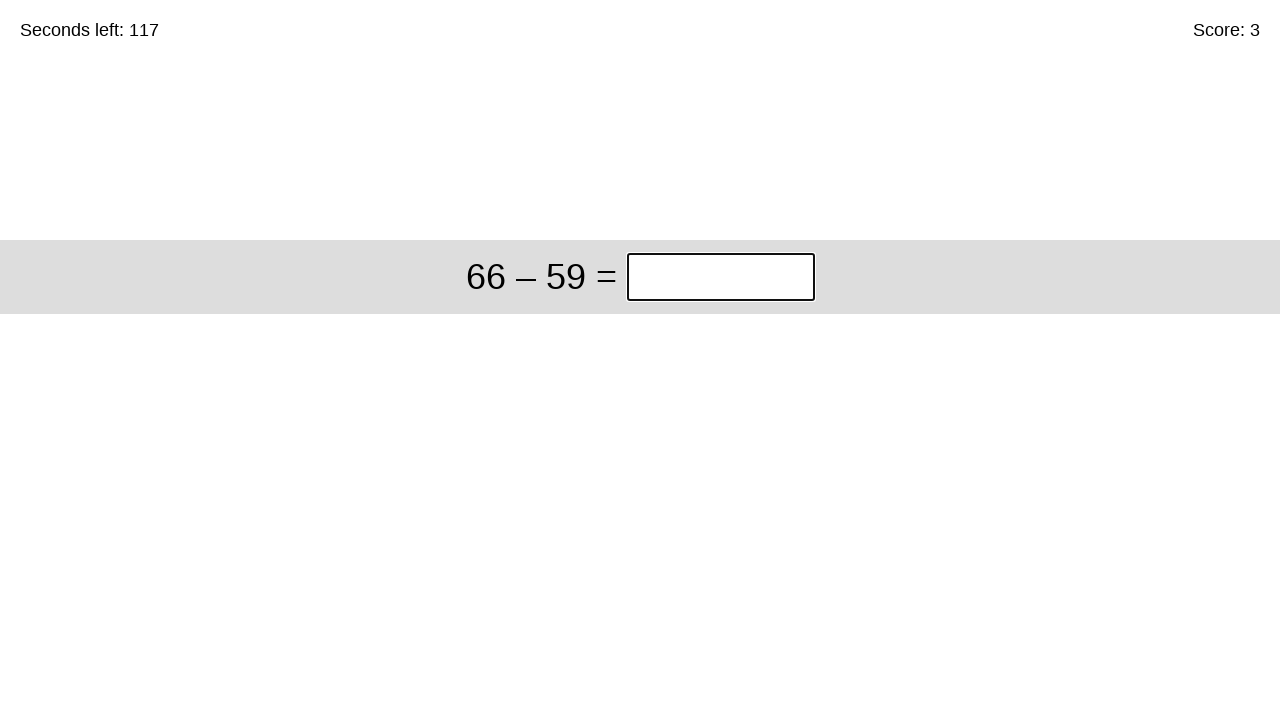

Converted problem to Python syntax: '66 - 59'
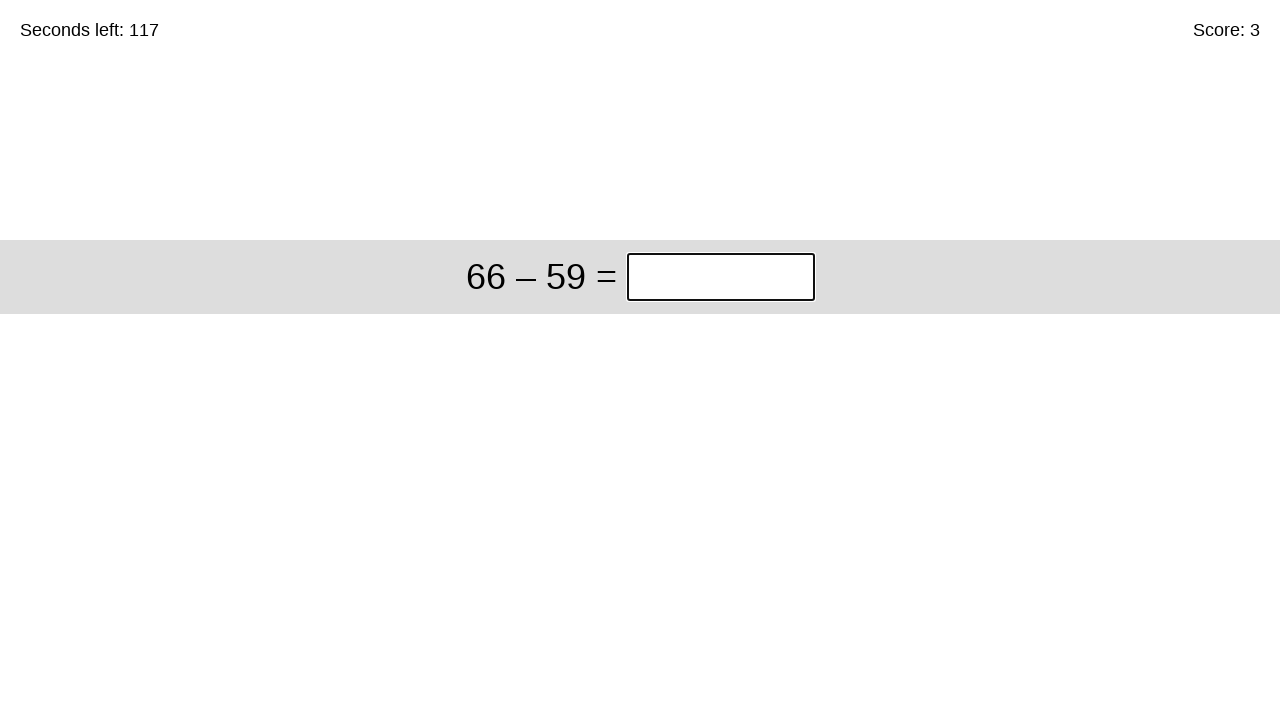

Calculated answer: 7
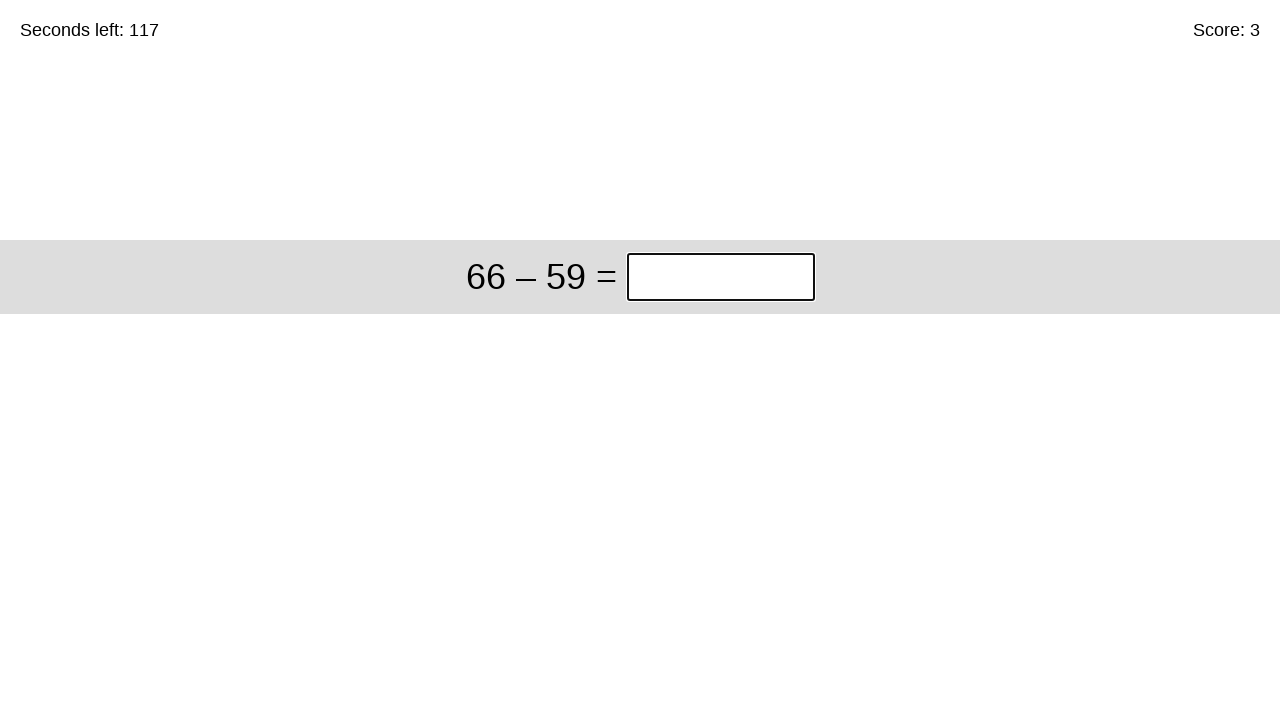

Submitted answer '7' to the answer field on .answer
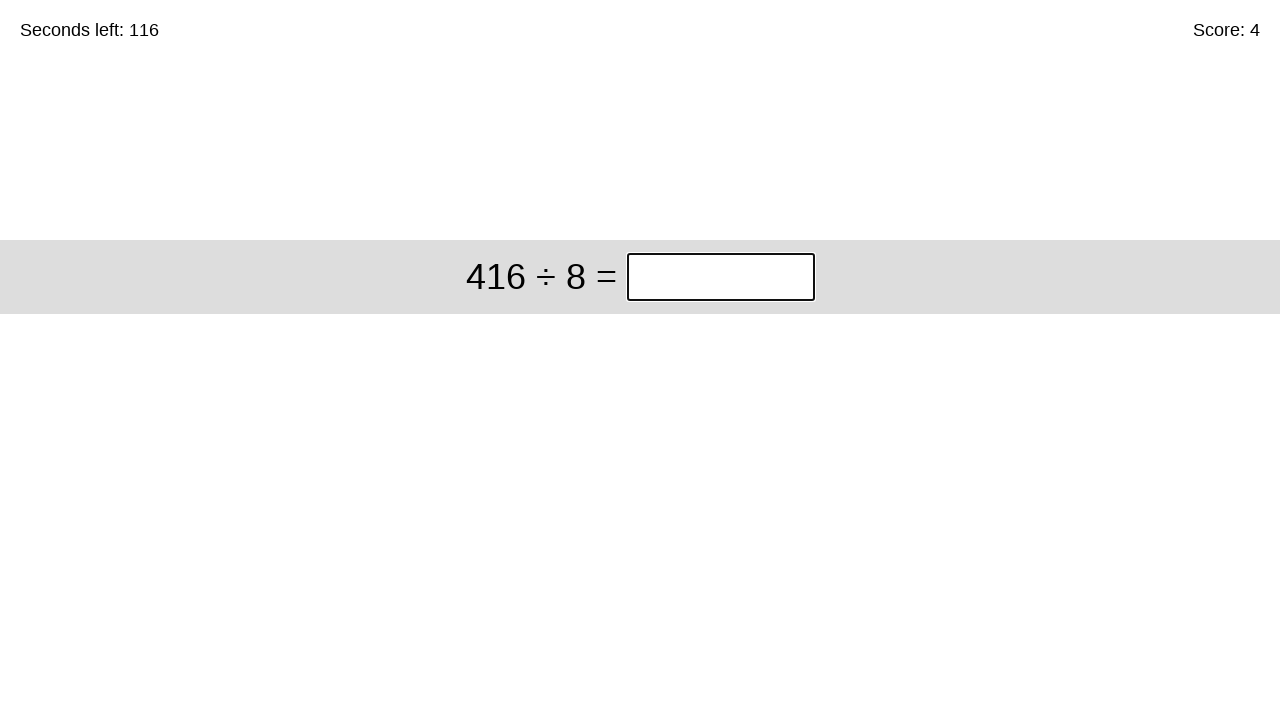

Waited 500ms for next problem to load
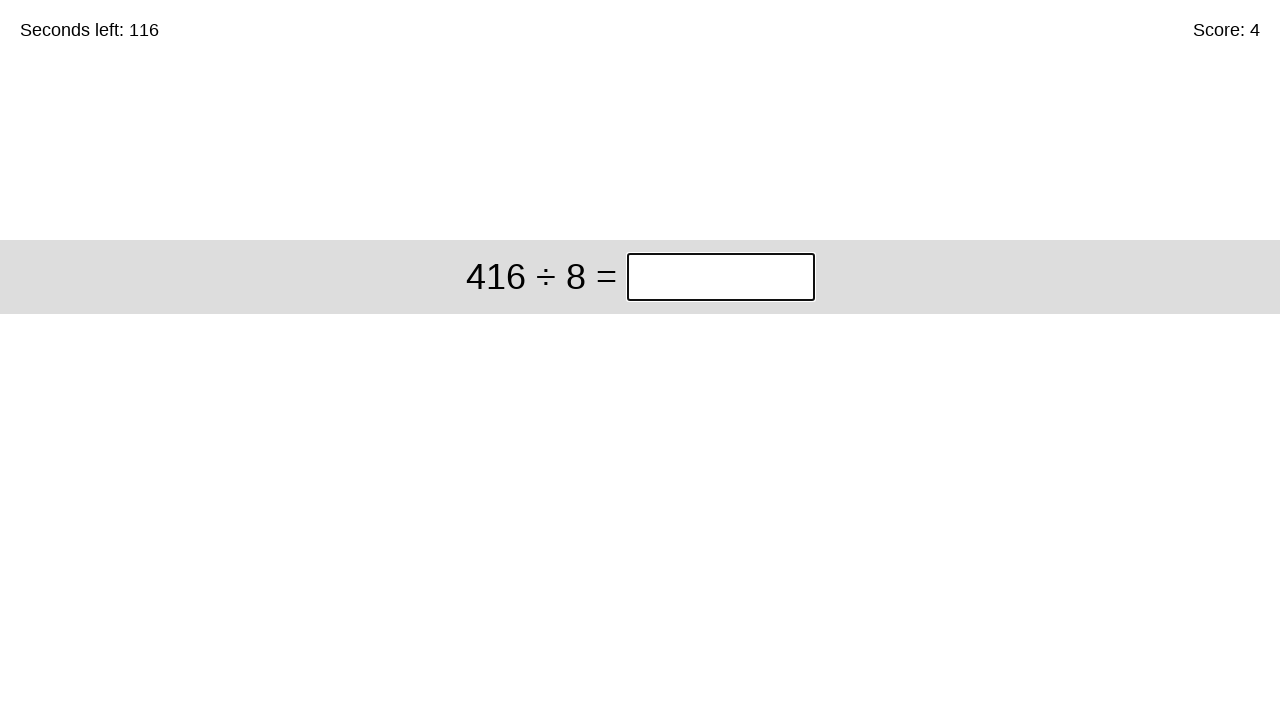

Retrieved arithmetic problem text: '416 ÷ 8'
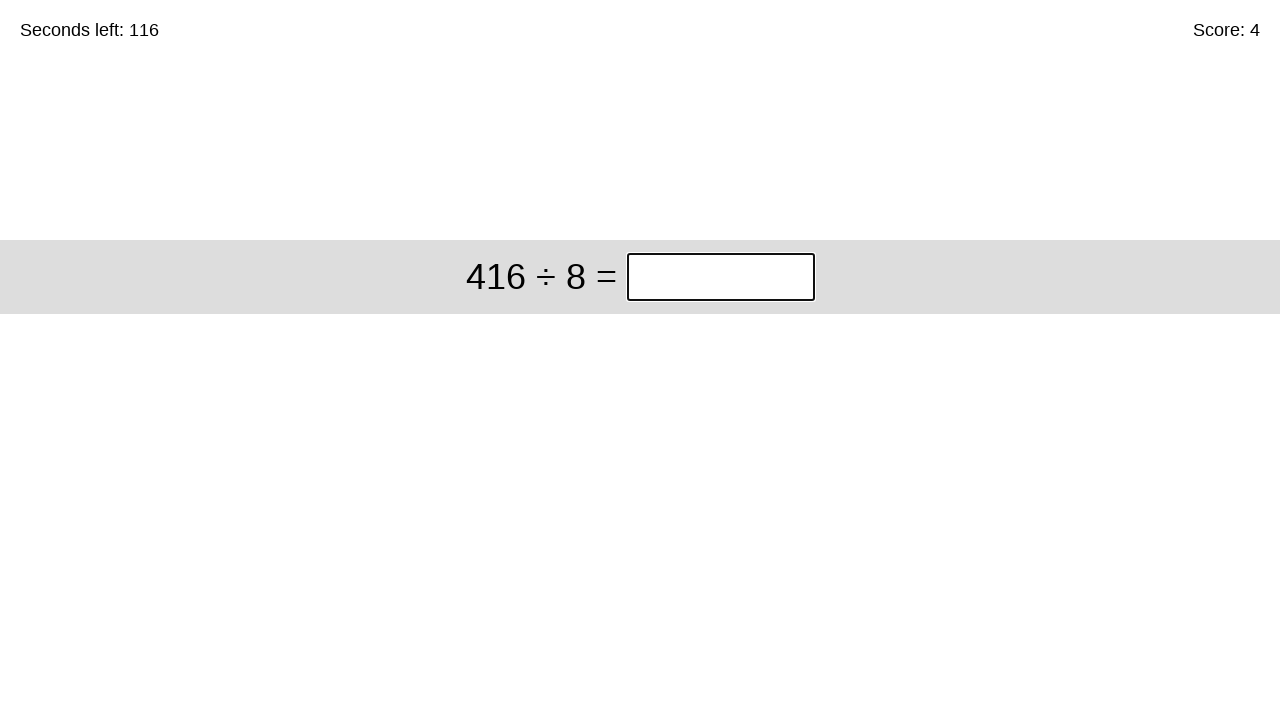

Converted problem to Python syntax: '416 // 8'
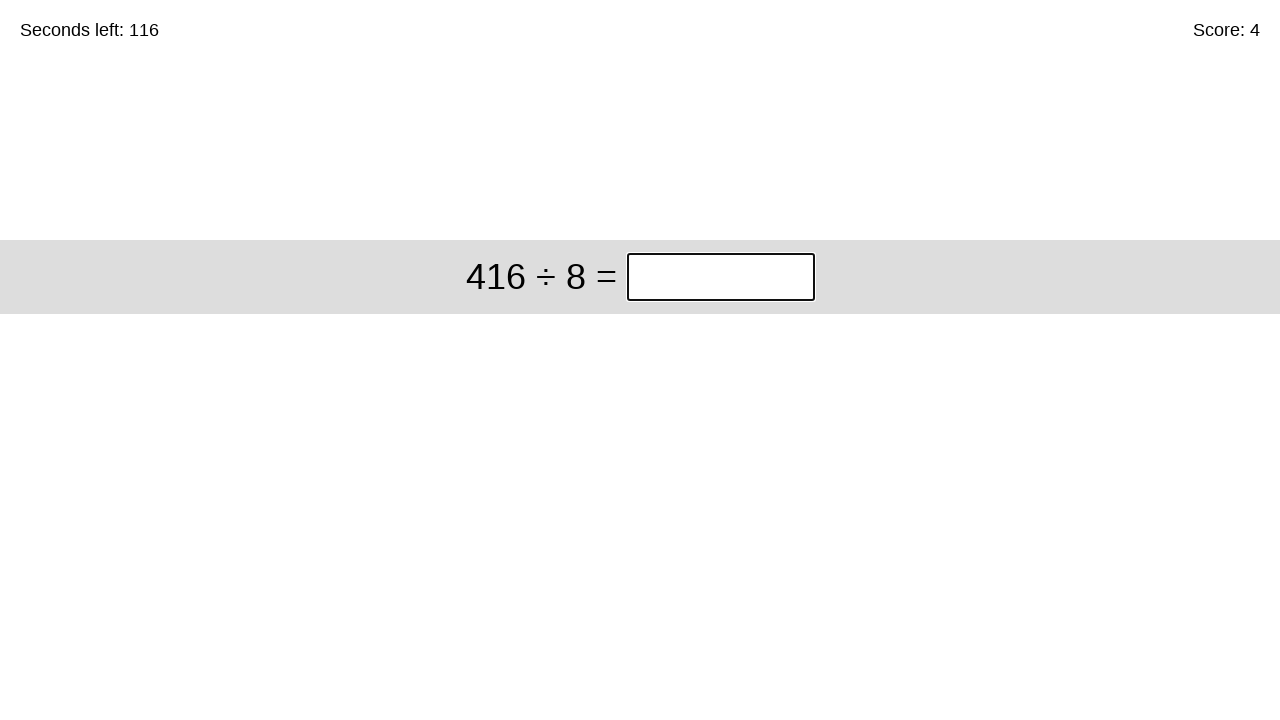

Calculated answer: 52
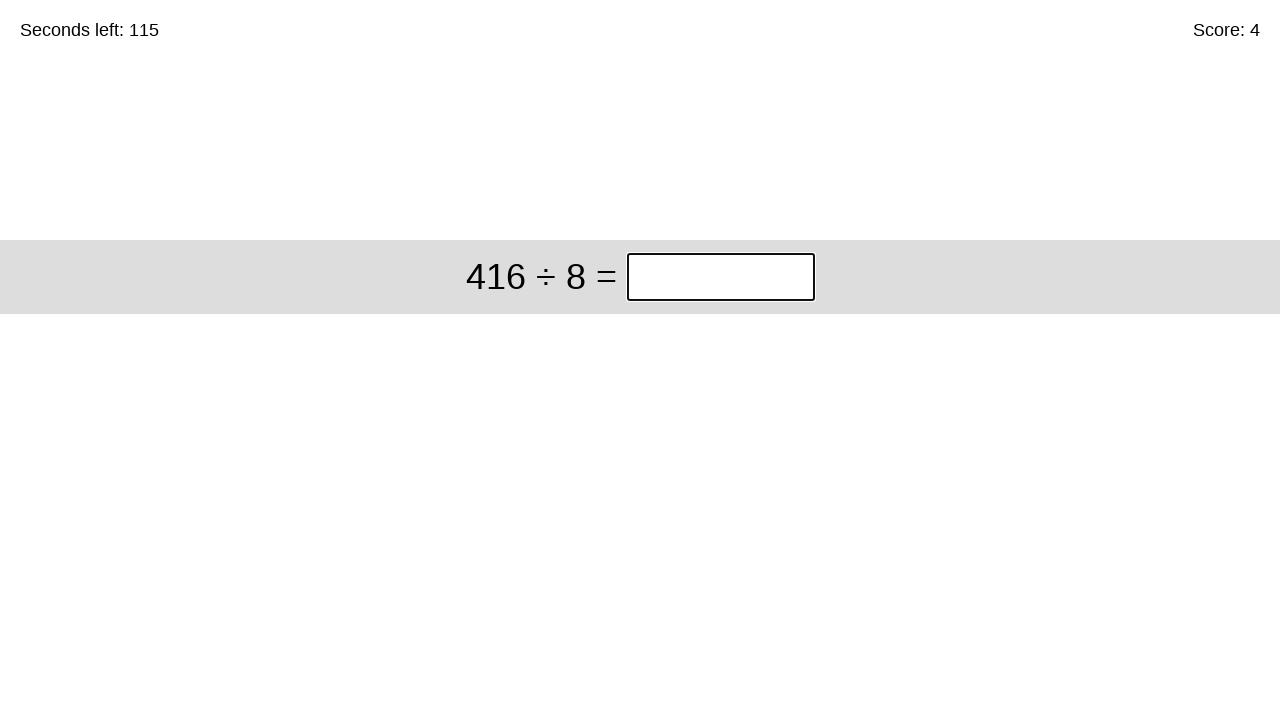

Submitted answer '52' to the answer field on .answer
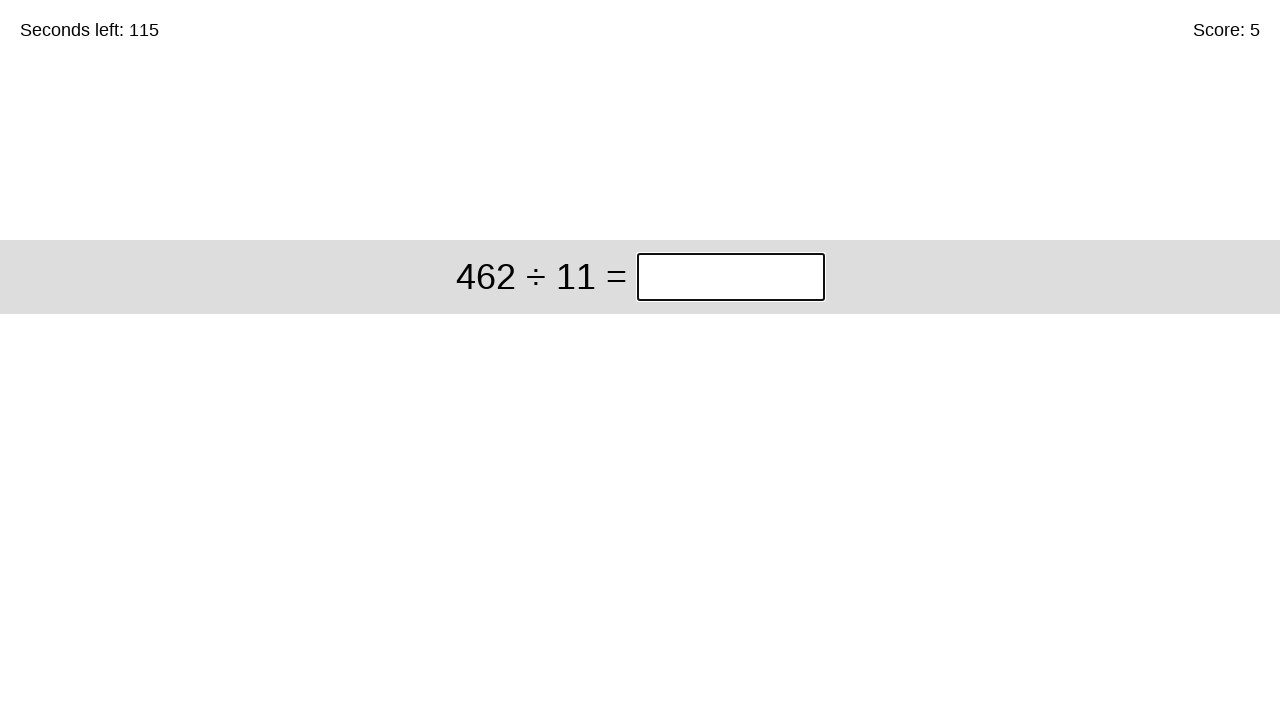

Waited 500ms for next problem to load
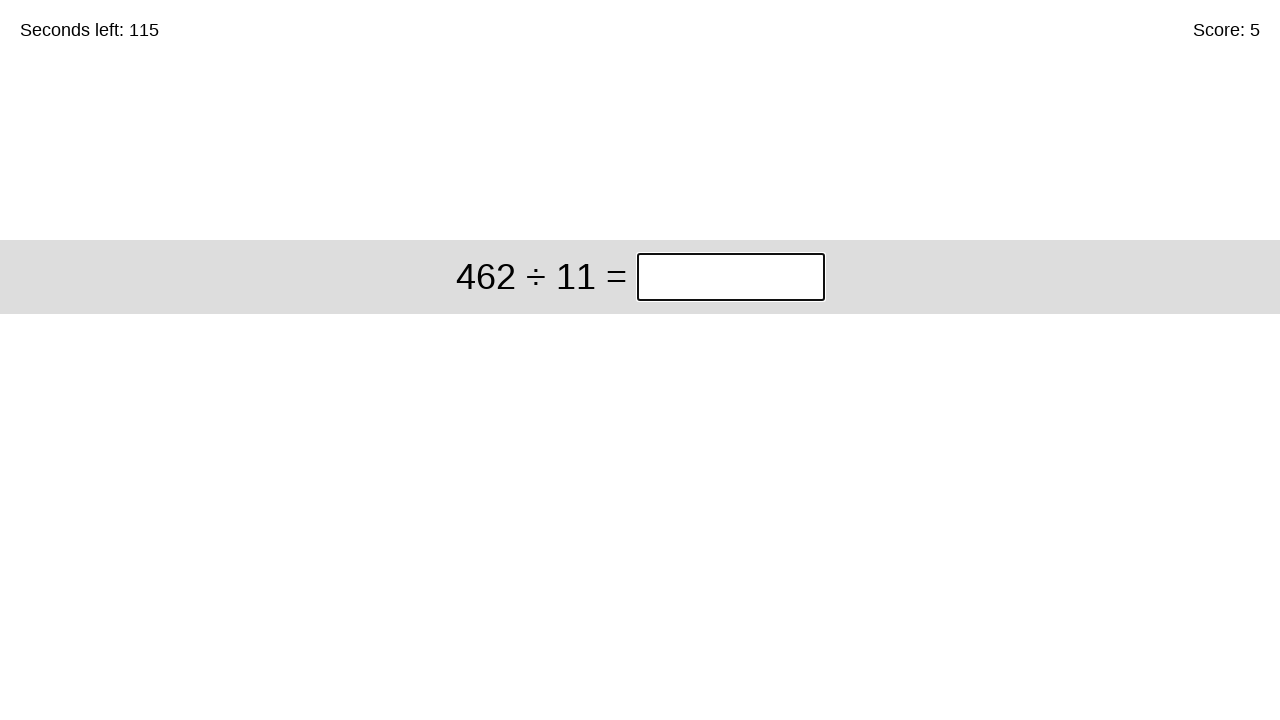

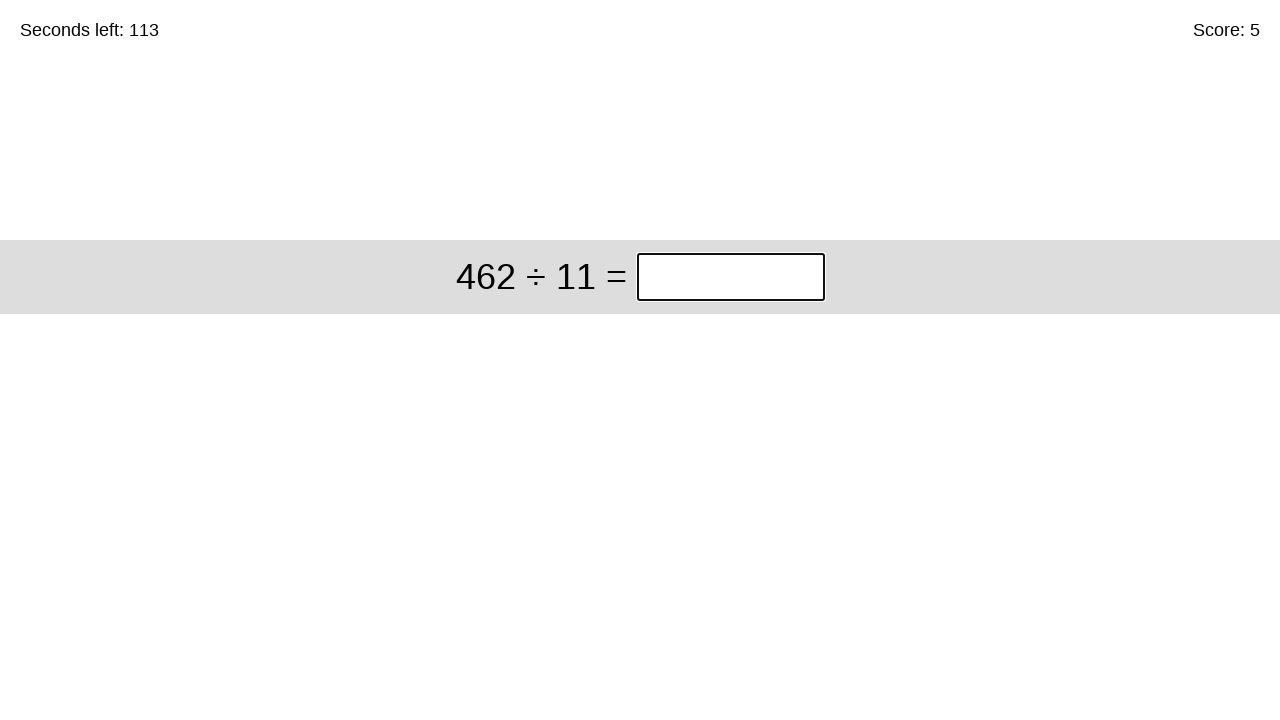